Tests menu navigation by clicking the Menu link, verifying that "Kika" exists in the menu items, navigating to the Kika page, and filling out a contact form with random data before submitting.

Starting URL: https://qa-tipalti-assignment.tipalti-pg.com/index.html

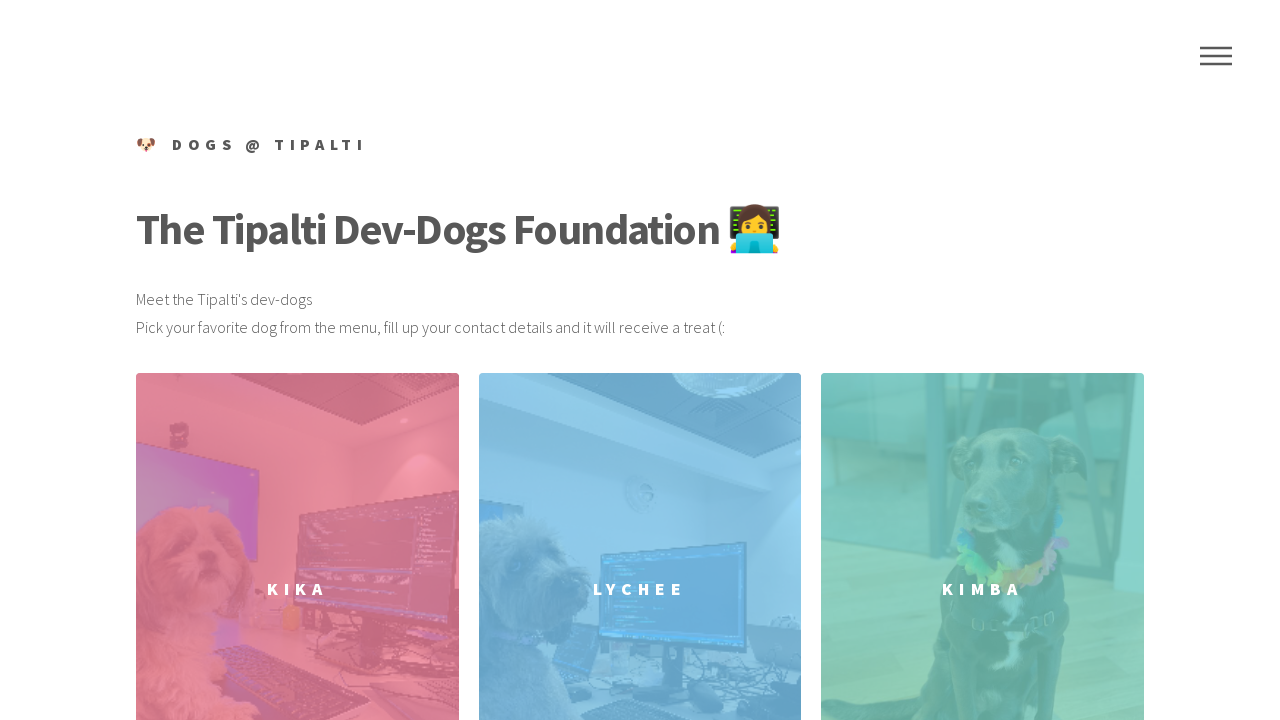

Clicked Menu link at (1216, 56) on internal:role=link[name="Menu"i]
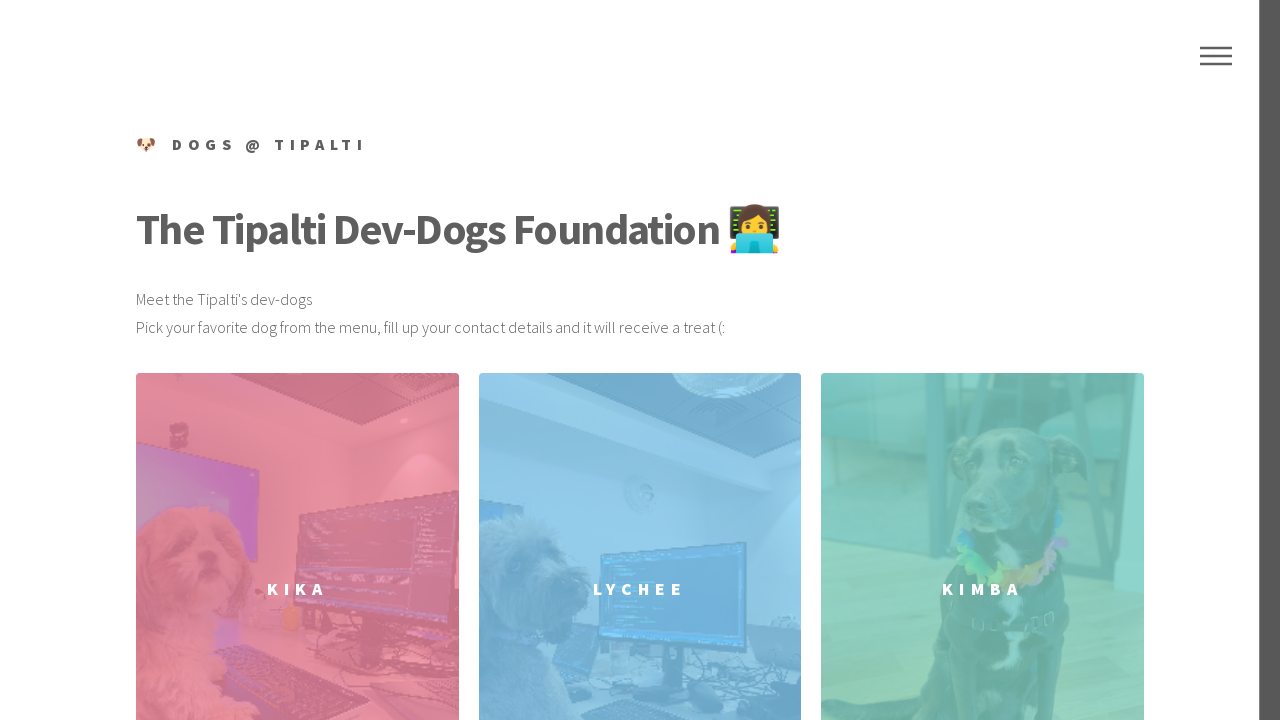

Retrieved all menu items from navigation
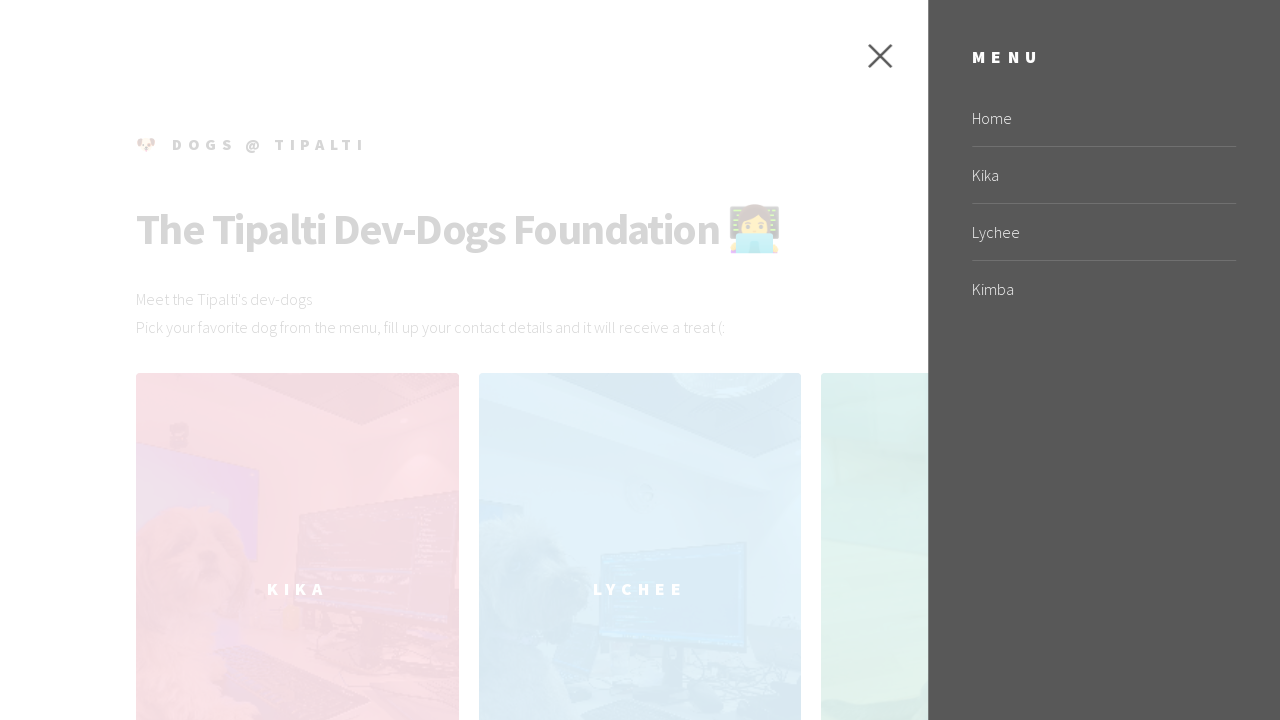

Extracted text content from all menu items
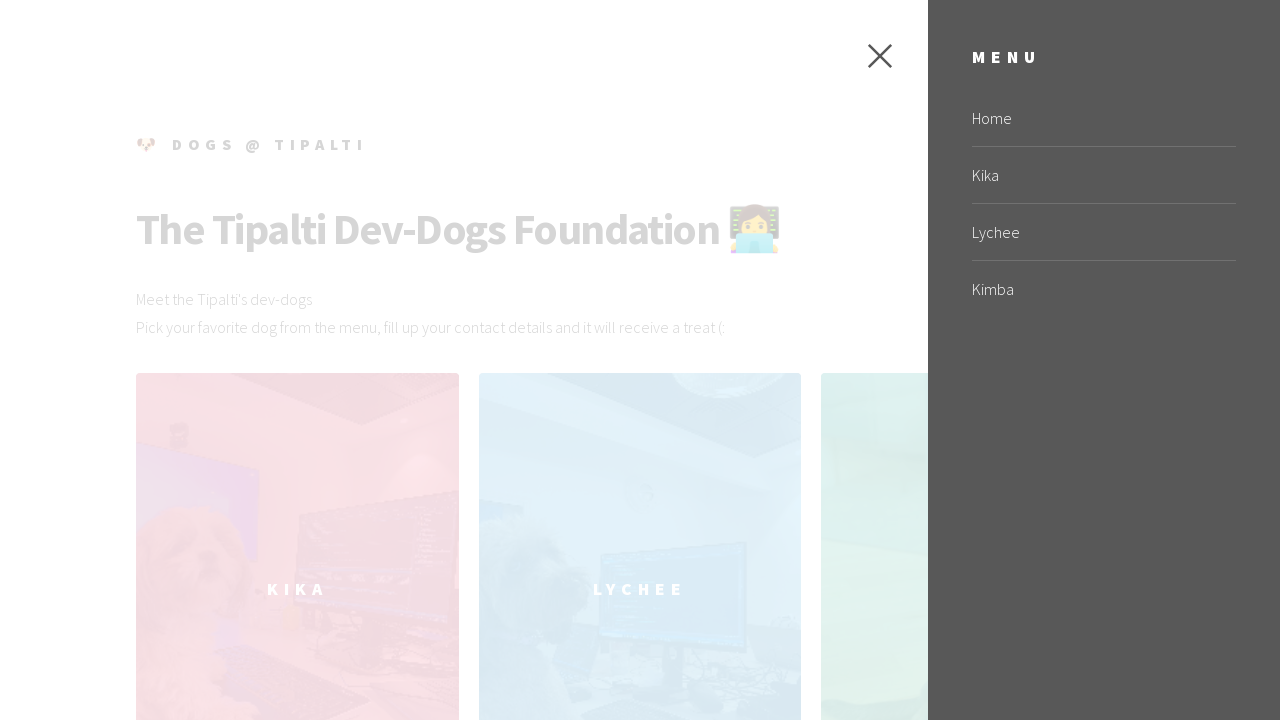

Trimmed first and last menu items from list
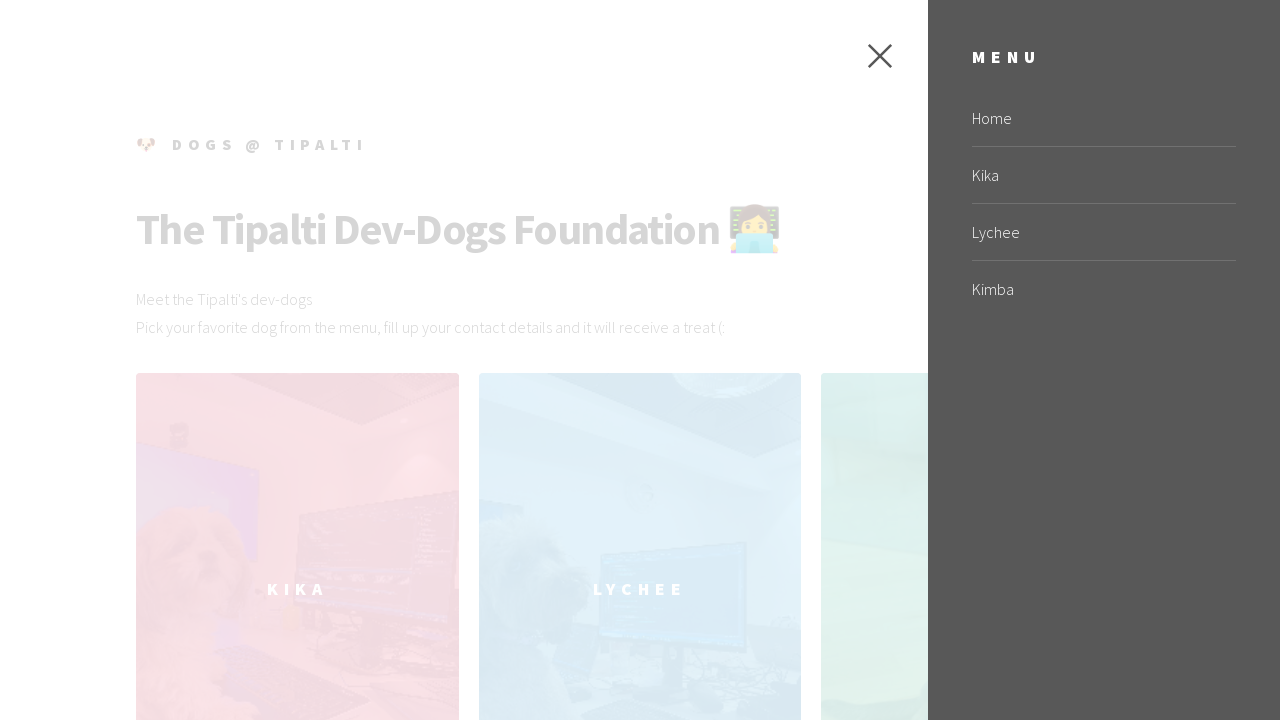

Verified 'Kika' exists in menu items
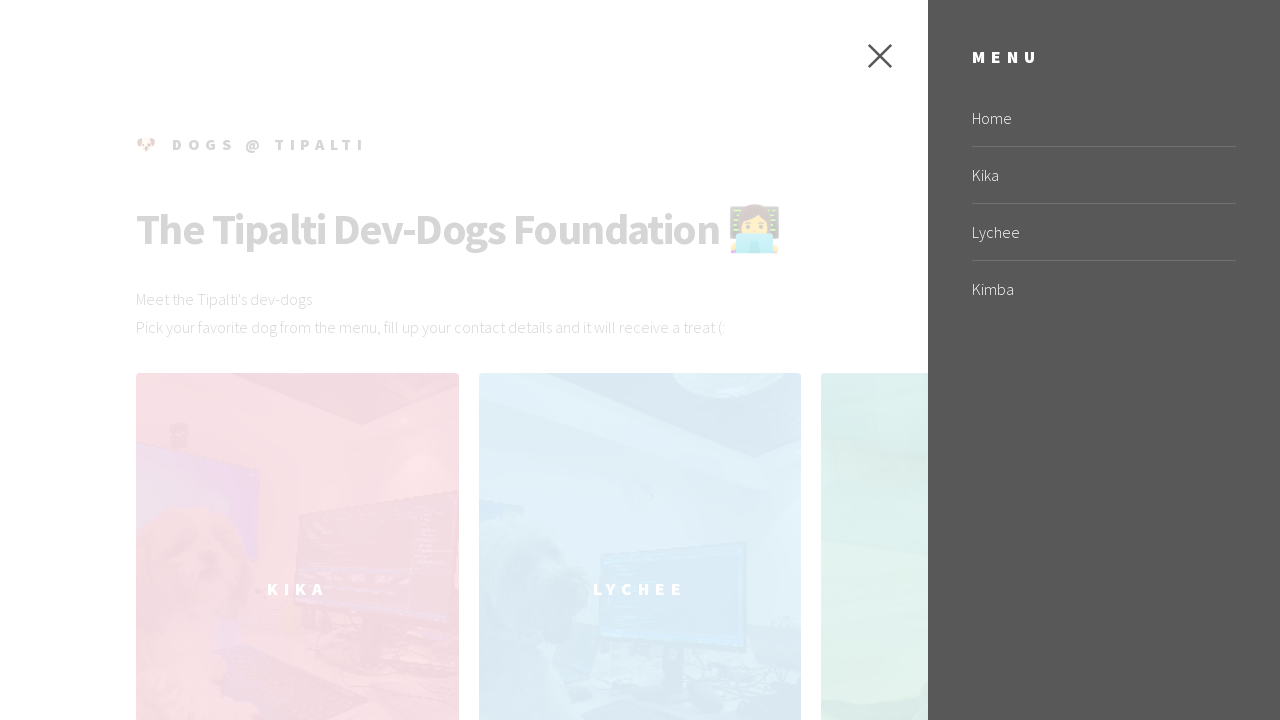

Clicked on Kika link in menu at (1104, 175) on #menu >> internal:role=link[name="Kika"i]
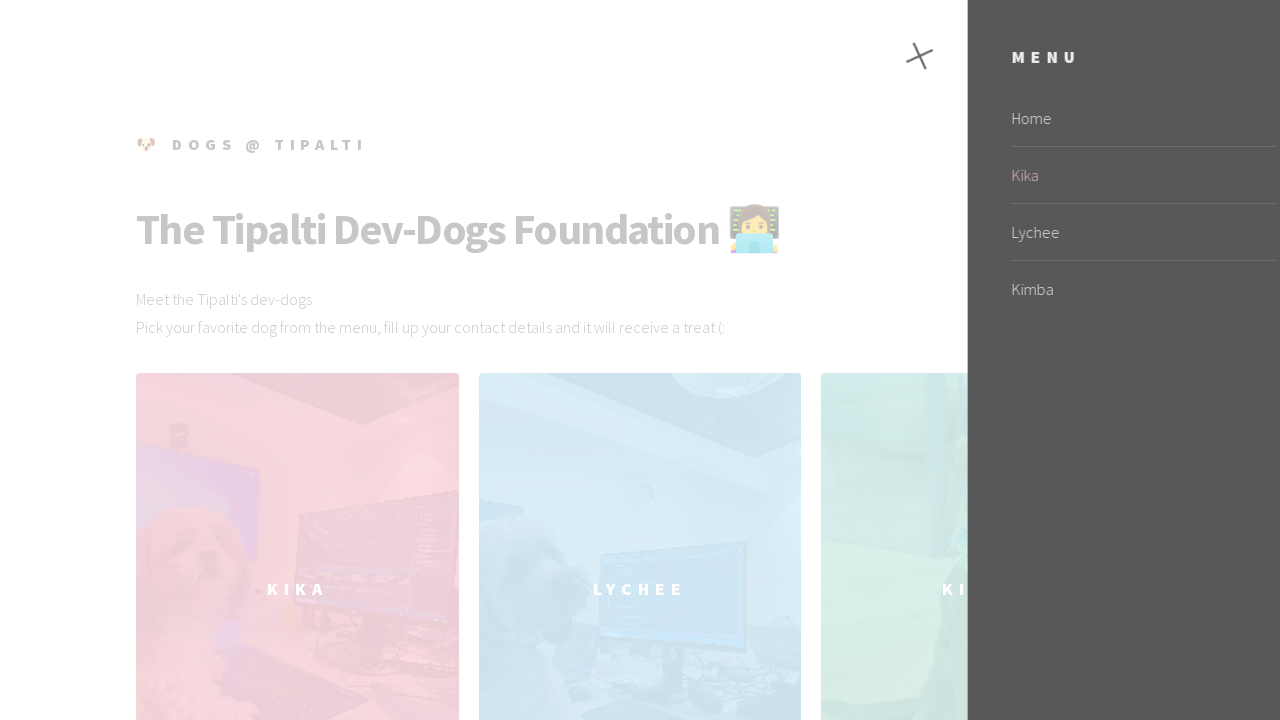

Generated random test data for form submission
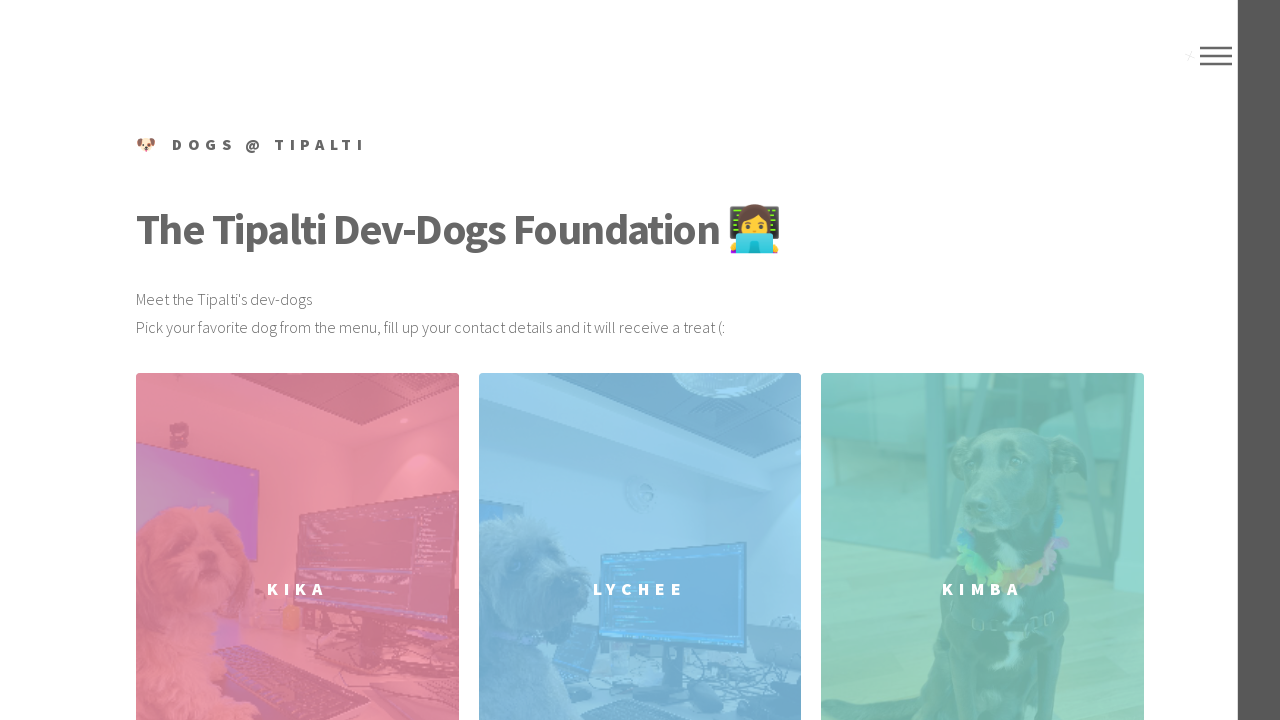

Clicked on Name field at (291, 375) on internal:attr=[placeholder="Name"i]
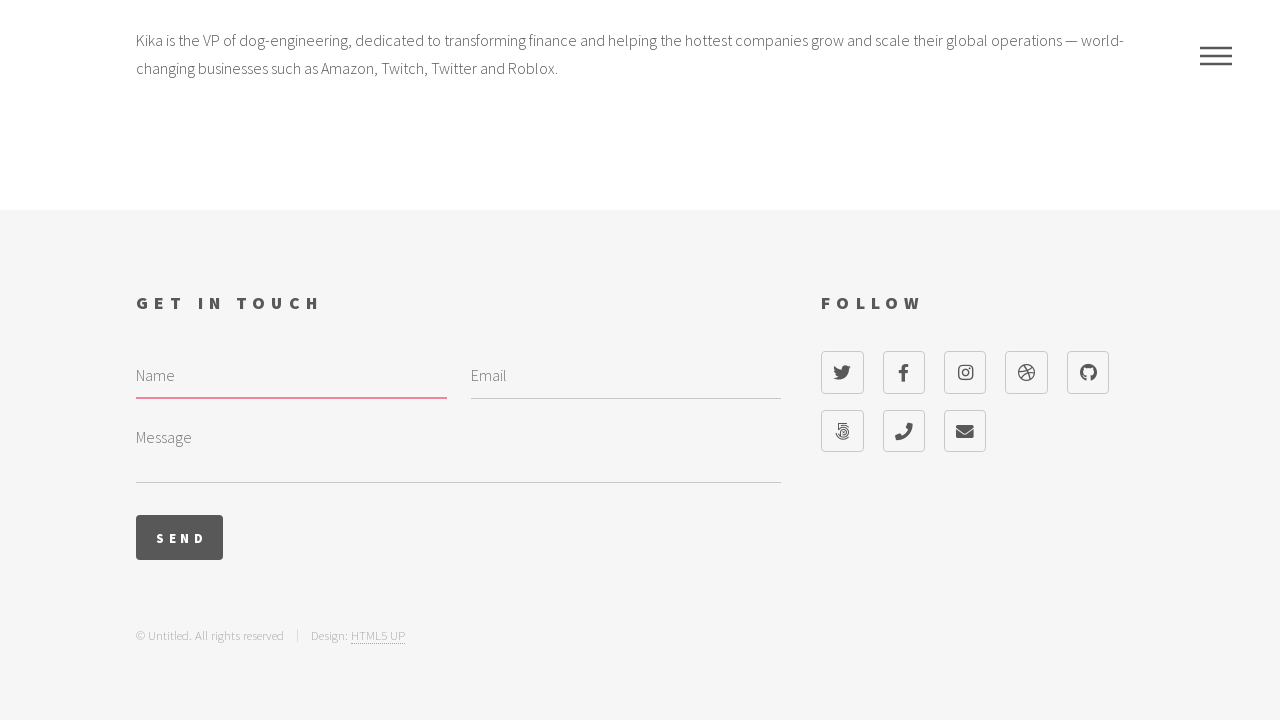

Filled Name field with 'TestUser7xK2m' on internal:attr=[placeholder="Name"i]
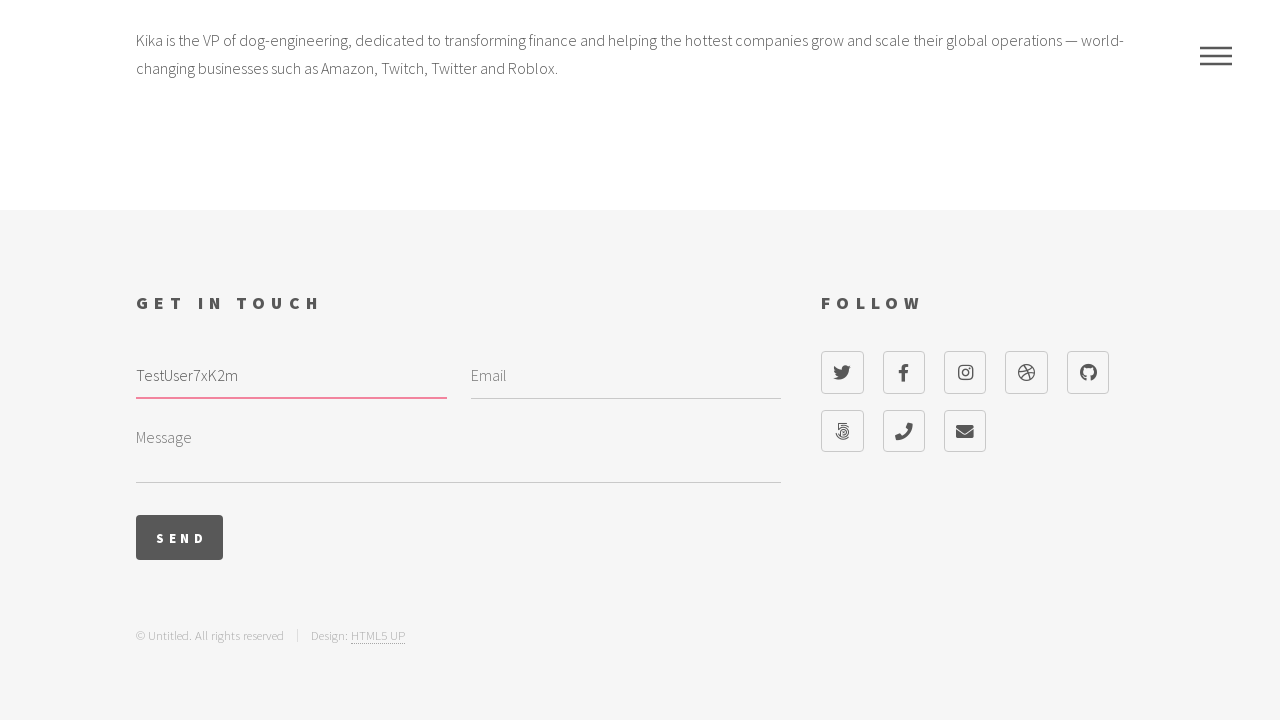

Clicked on Email field at (626, 375) on internal:attr=[placeholder="Email"i]
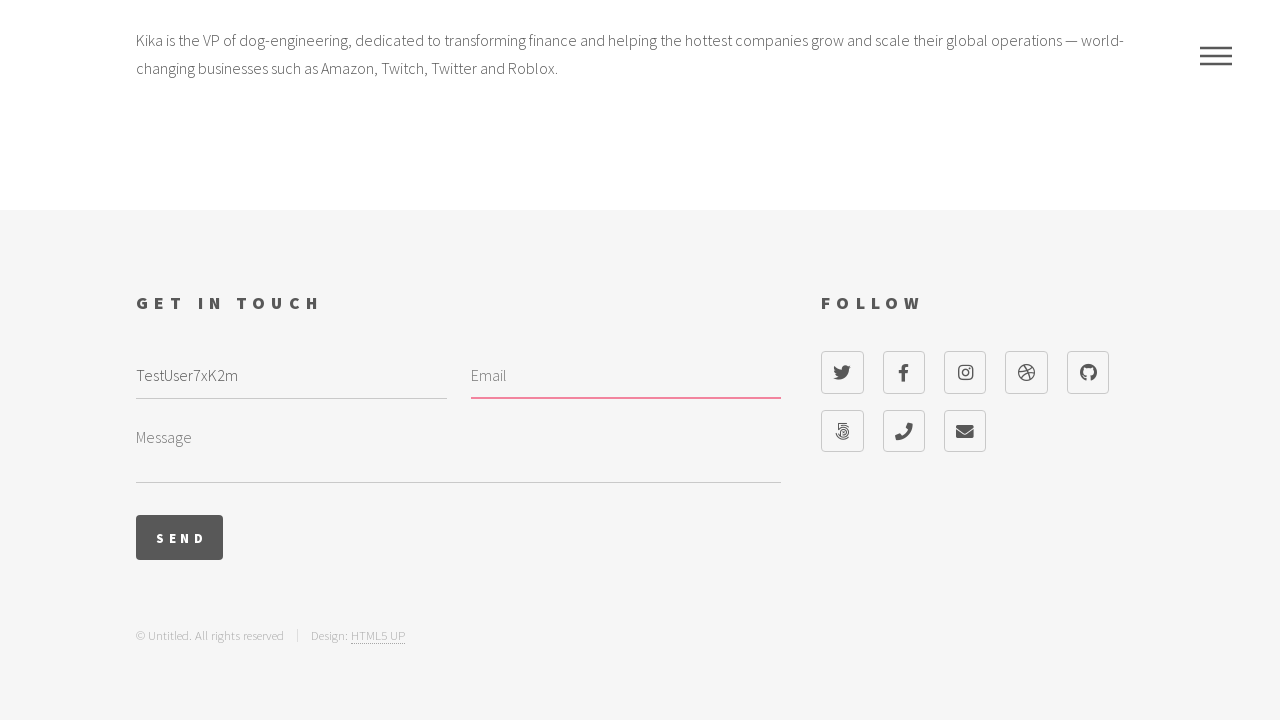

Filled Email field with 'pQ9rT3vW@aaa.aaa' on internal:attr=[placeholder="Email"i]
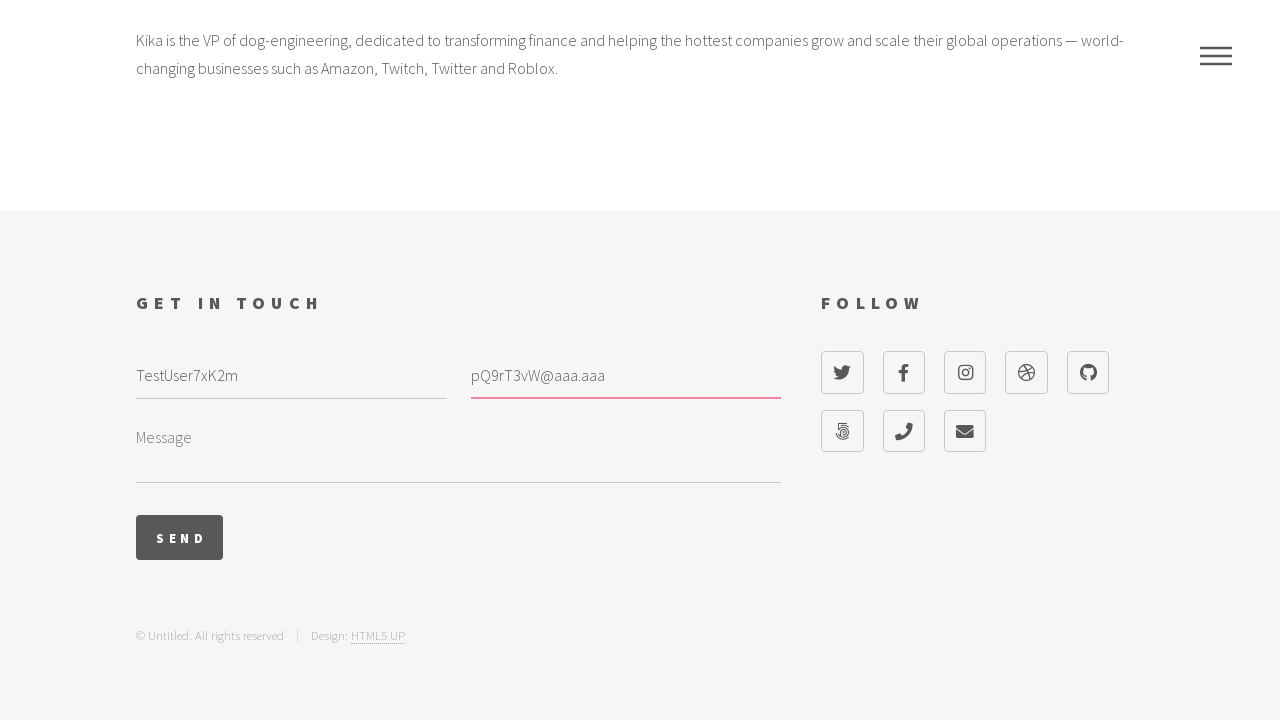

Clicked on Message field at (459, 453) on internal:attr=[placeholder="Message"i]
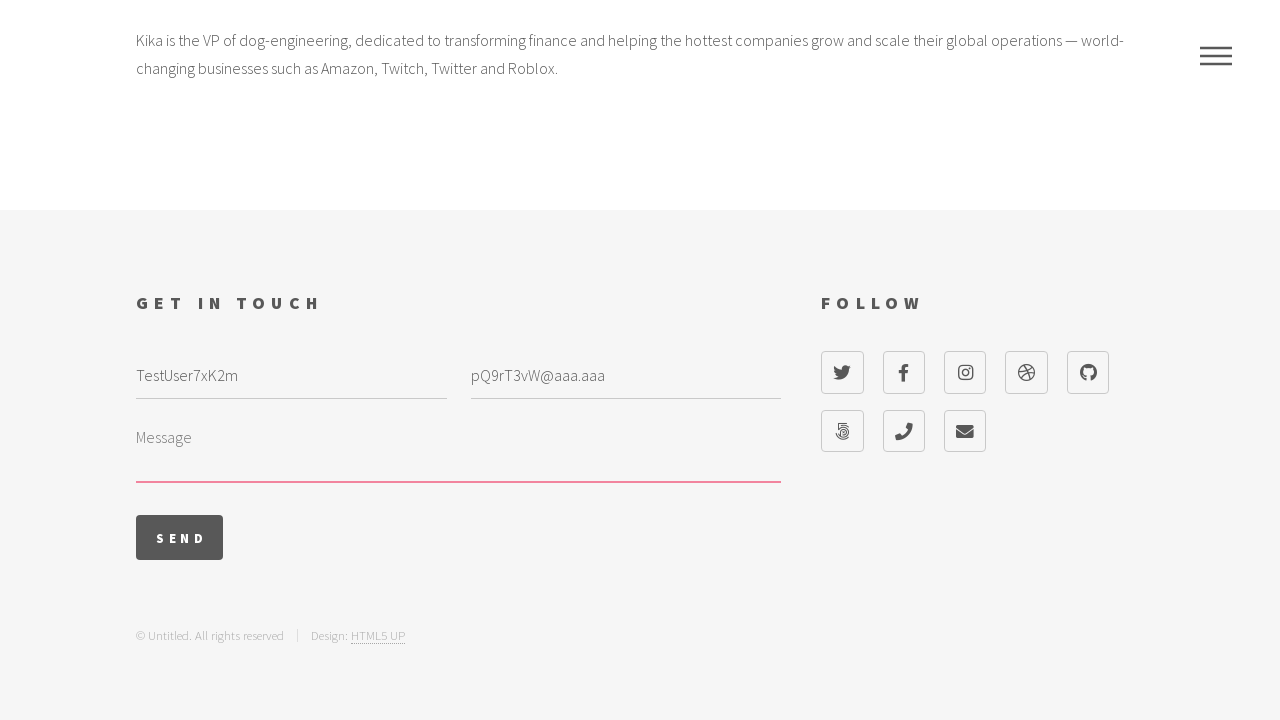

Filled Message field with 'Hello this is a test message nB4cD' on internal:attr=[placeholder="Message"i]
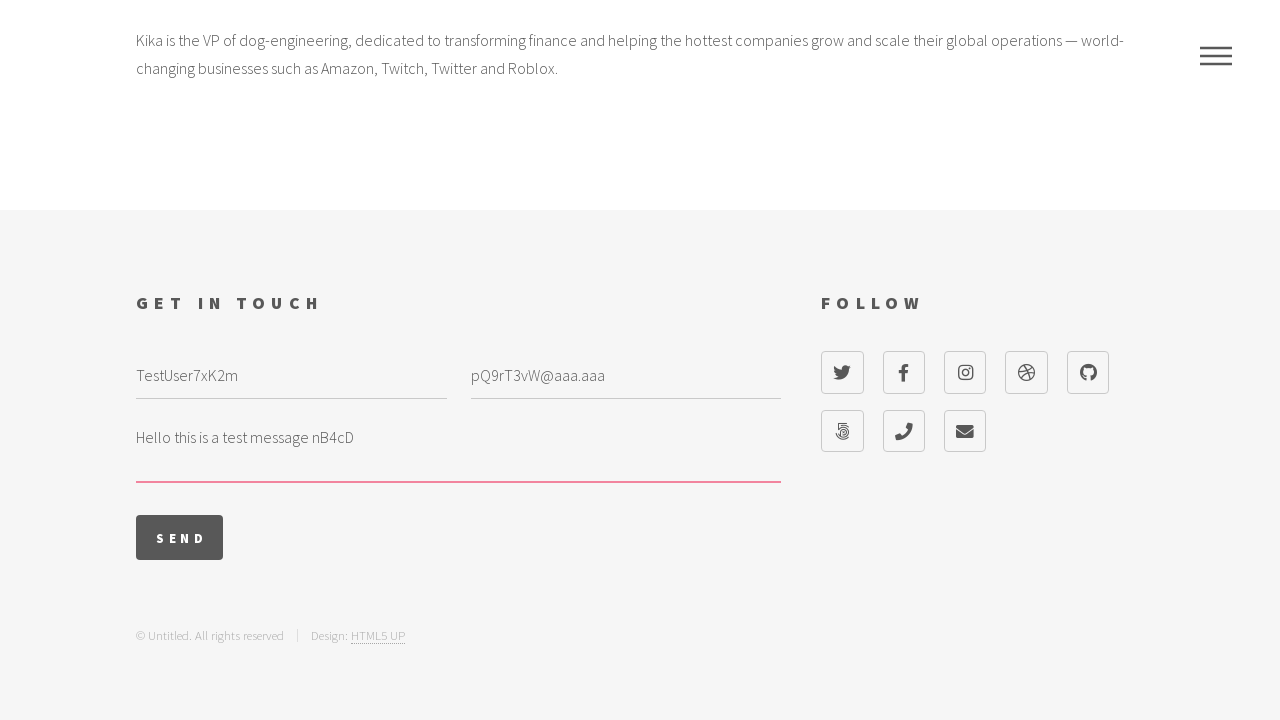

Clicked Send button to submit contact form at (180, 538) on internal:role=button[name="Send"i]
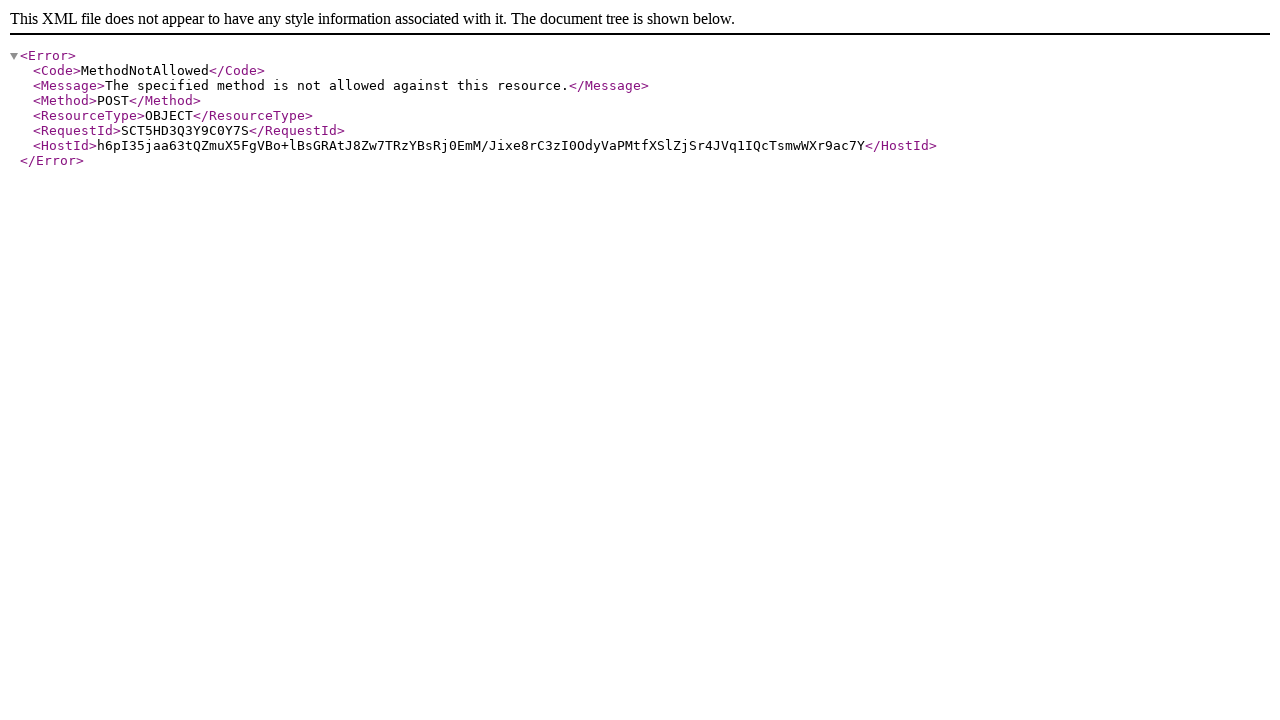

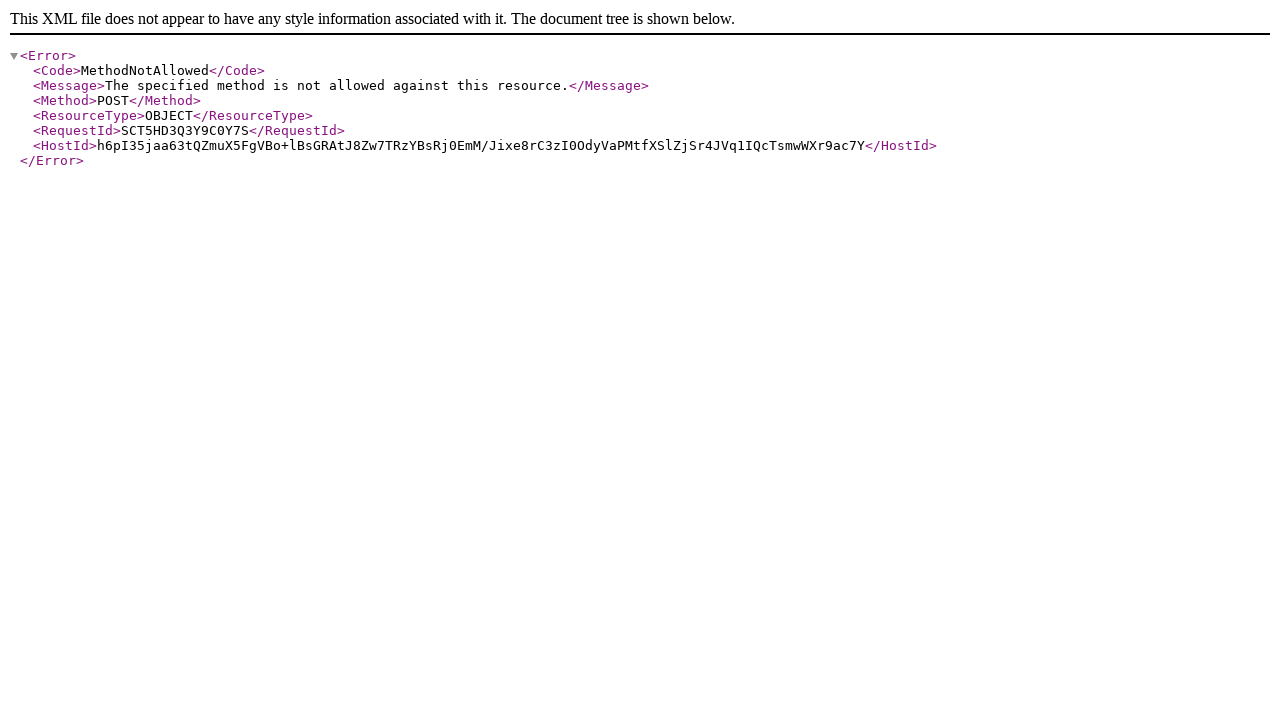